Tests that the password input field accepts passwords with special characters

Starting URL: https://www.saucedemo.com/v1/

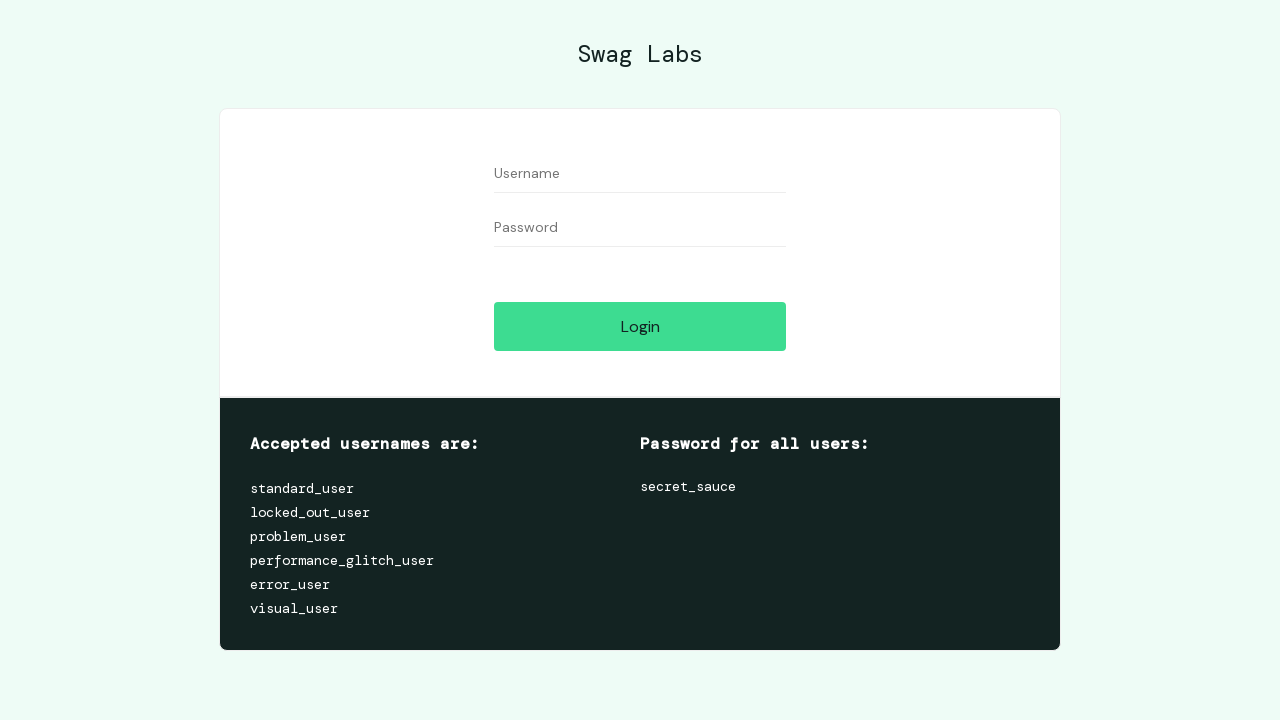

Filled password field with special characters password 'Passw0rd@2023!' on input[type='password']
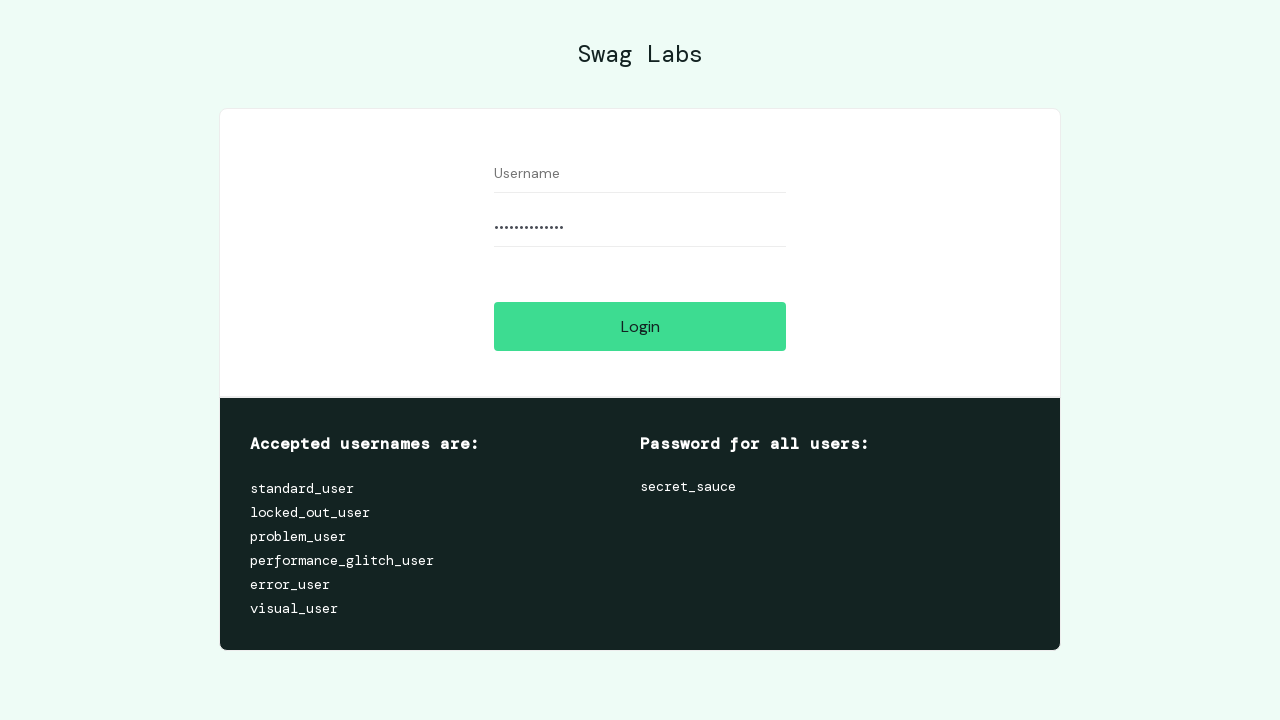

Retrieved password input field value
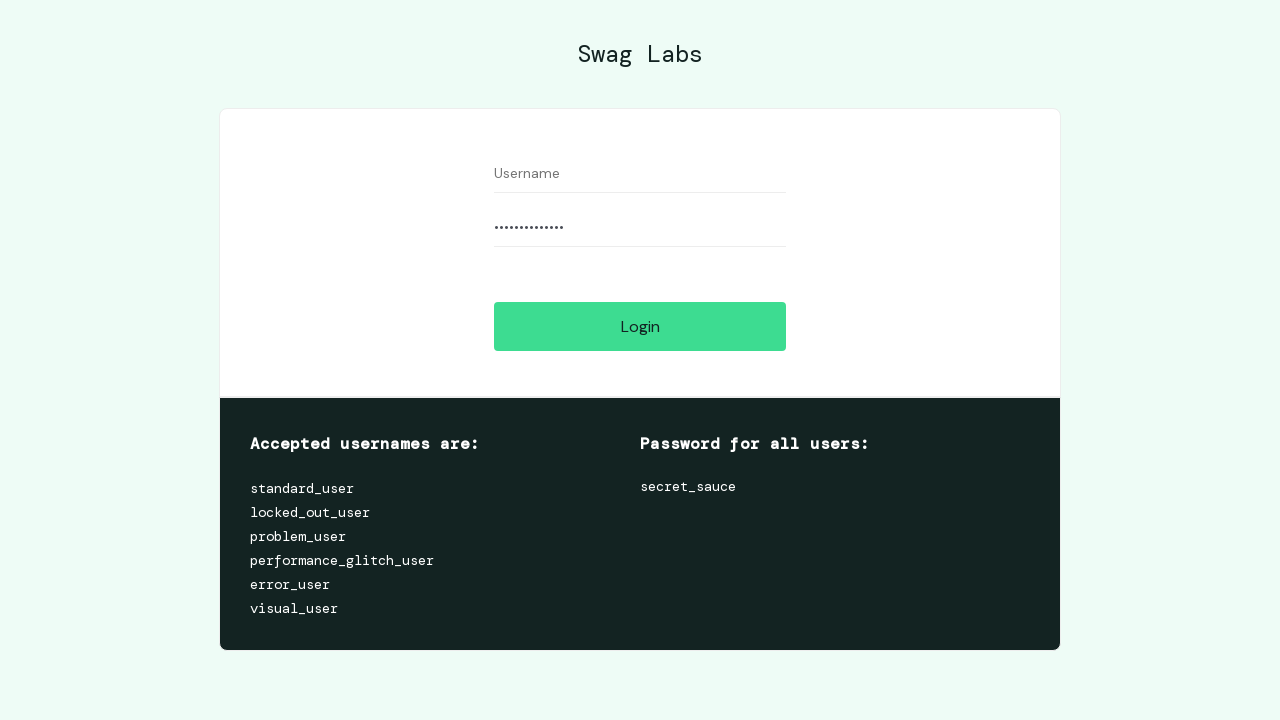

Verified password field correctly accepts special characters - assertion passed
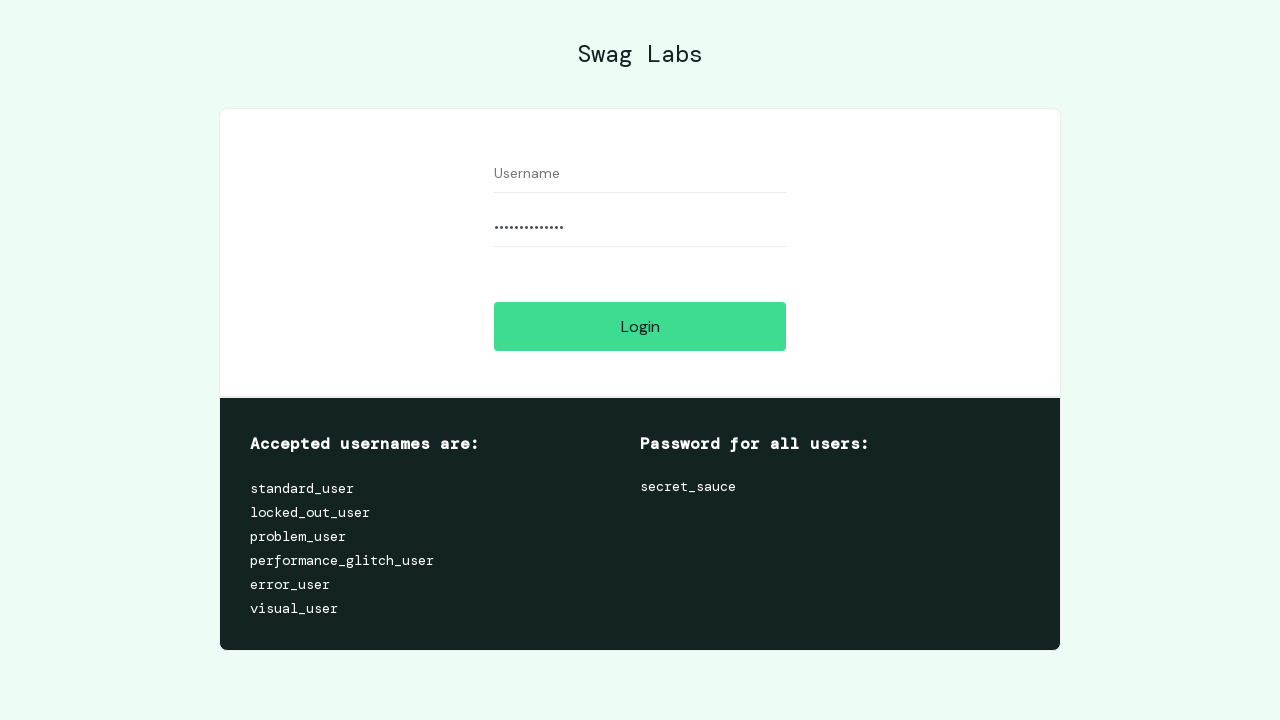

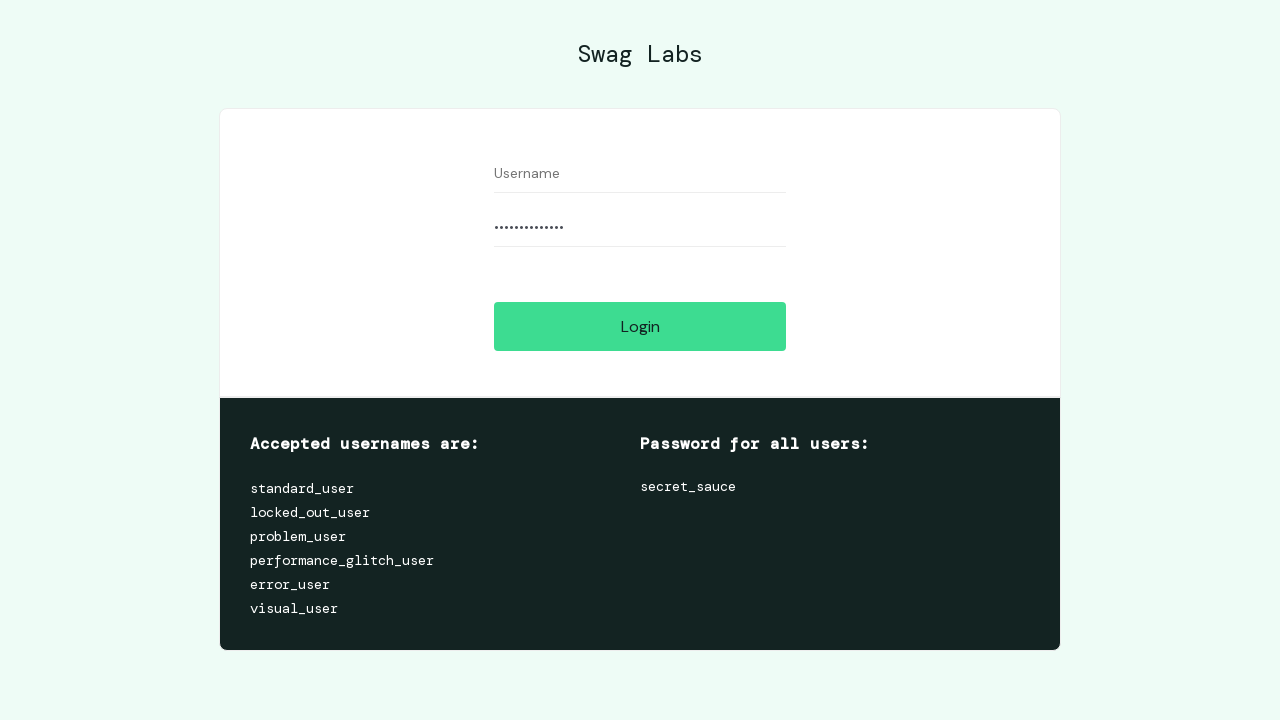